Tests single-select dropdown functionality by selecting options using different methods: by index, by value, and by label

Starting URL: http://omayo.blogspot.com/

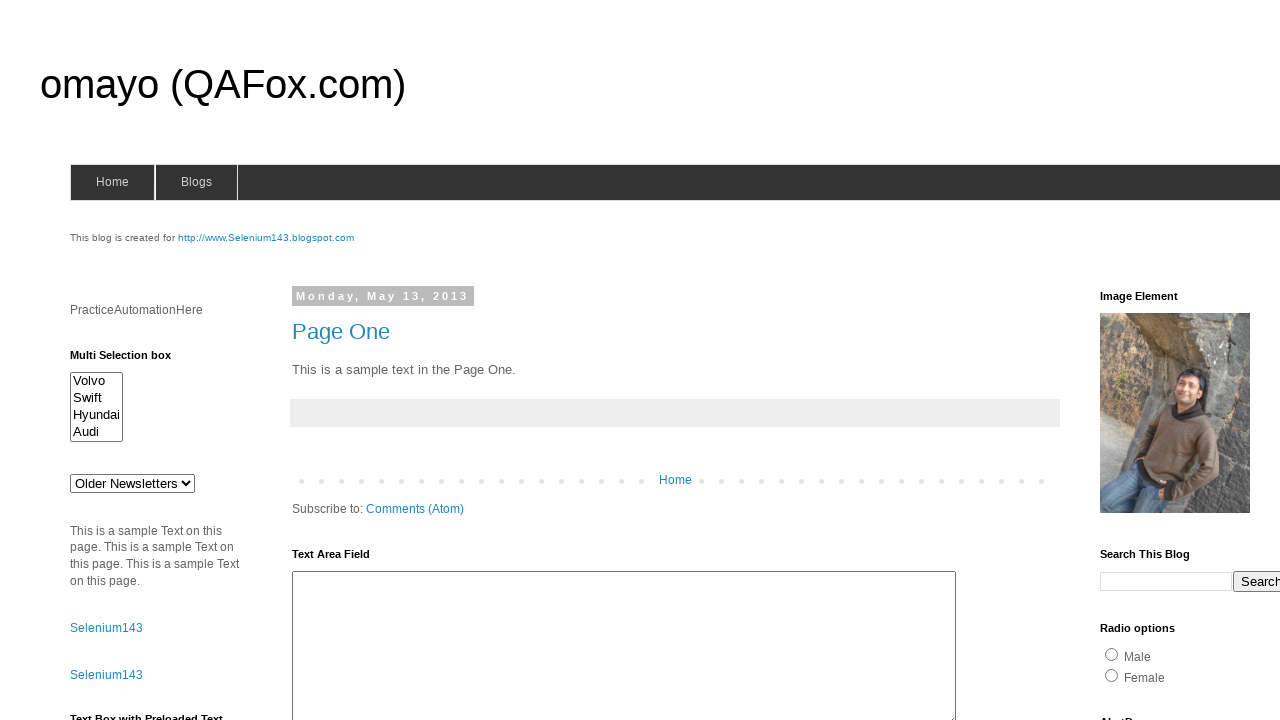

Selected dropdown option by index 1 (second option) from #drop1 on #drop1
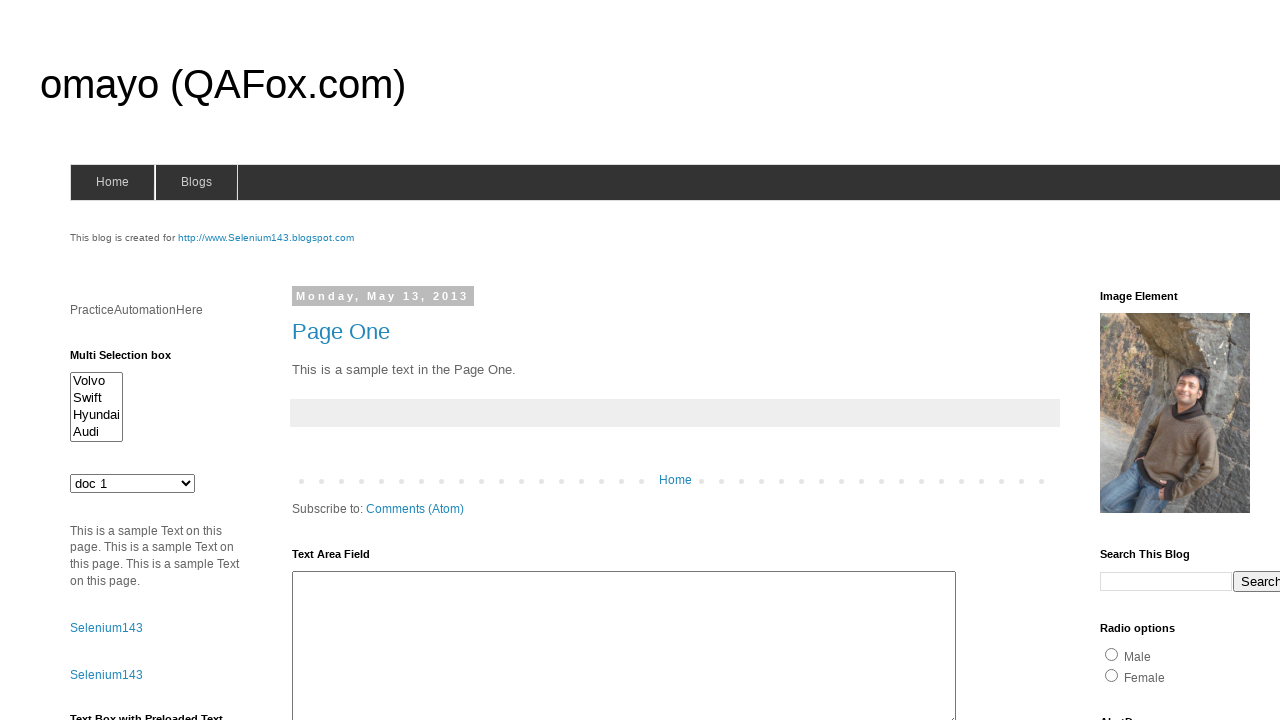

Selected dropdown option with value 'jkl' from #drop1 on #drop1
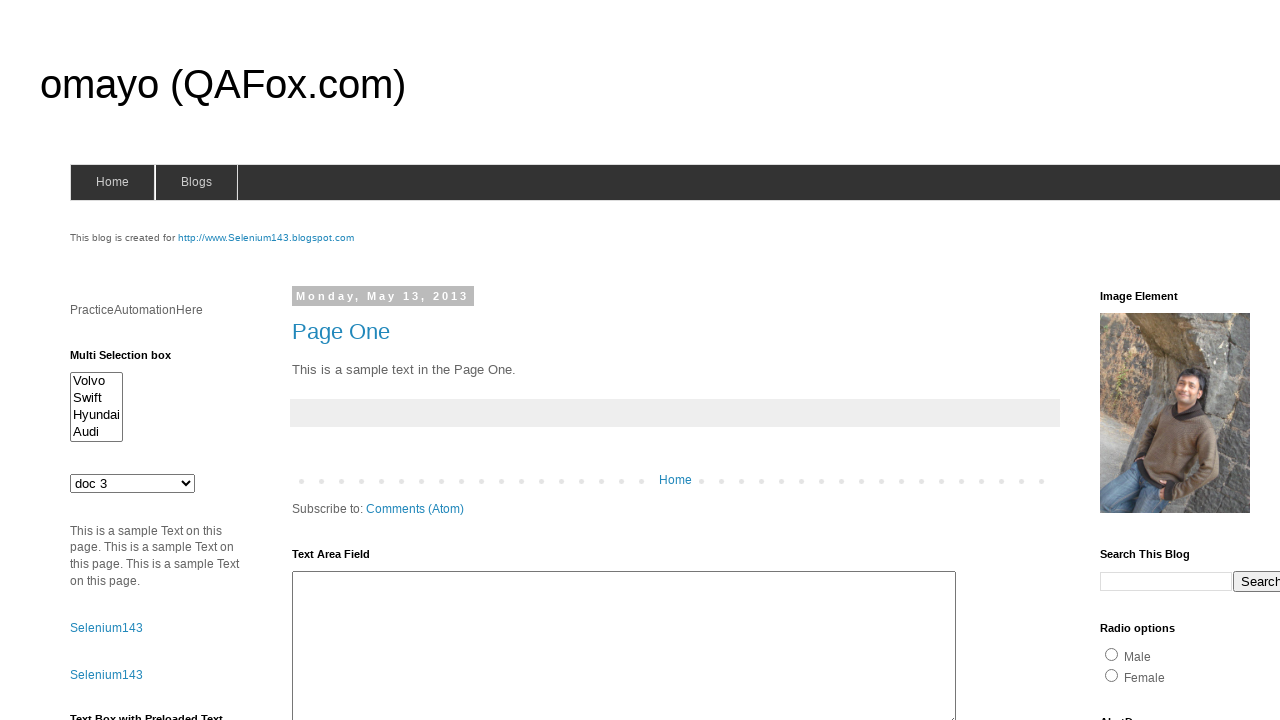

Selected dropdown option with label 'doc 4' from #drop1 on #drop1
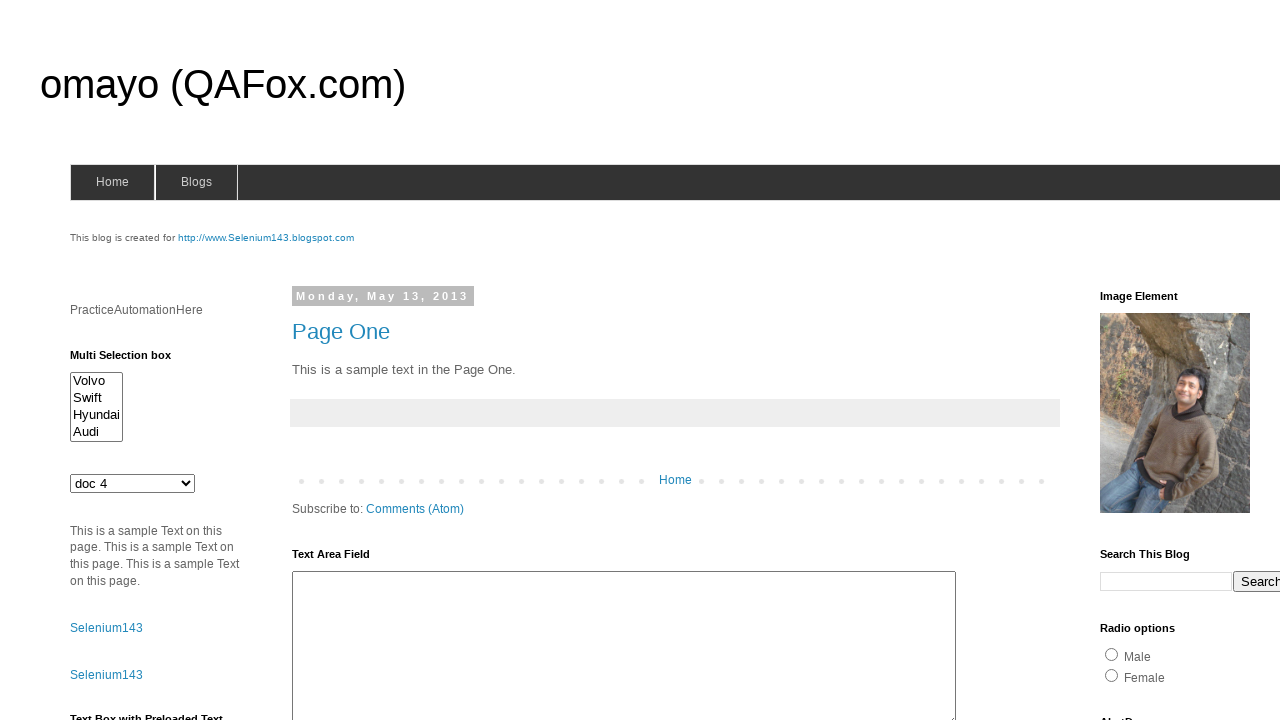

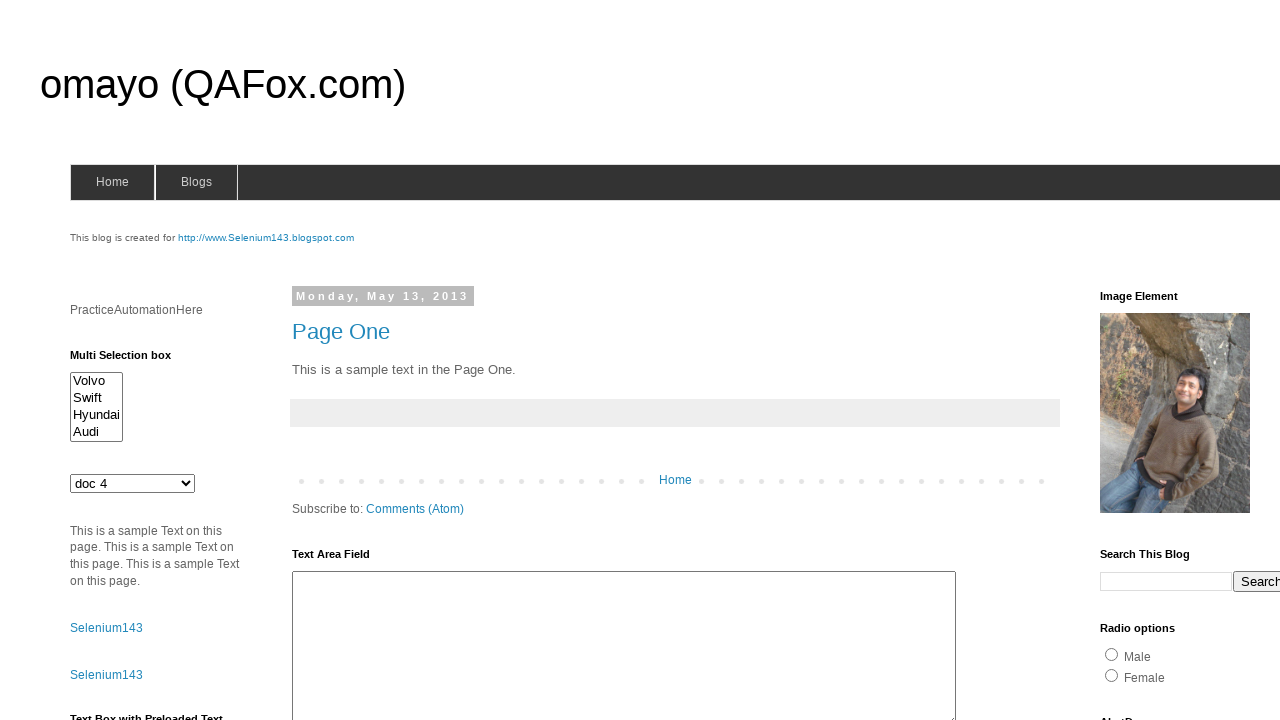